Demonstrates clearing a text field and typing text into an email input field on the Selenium test page

Starting URL: https://www.selenium.dev/selenium/web/inputs.html

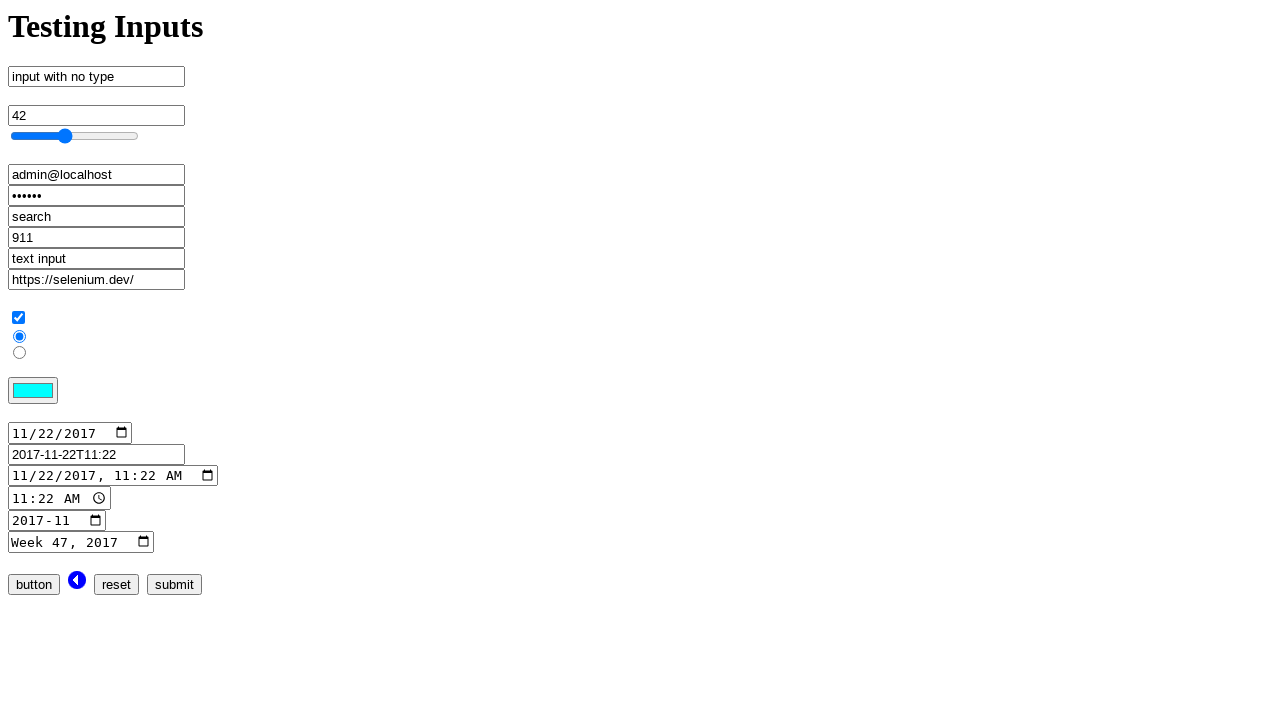

Cleared email input field on input[name='email_input']
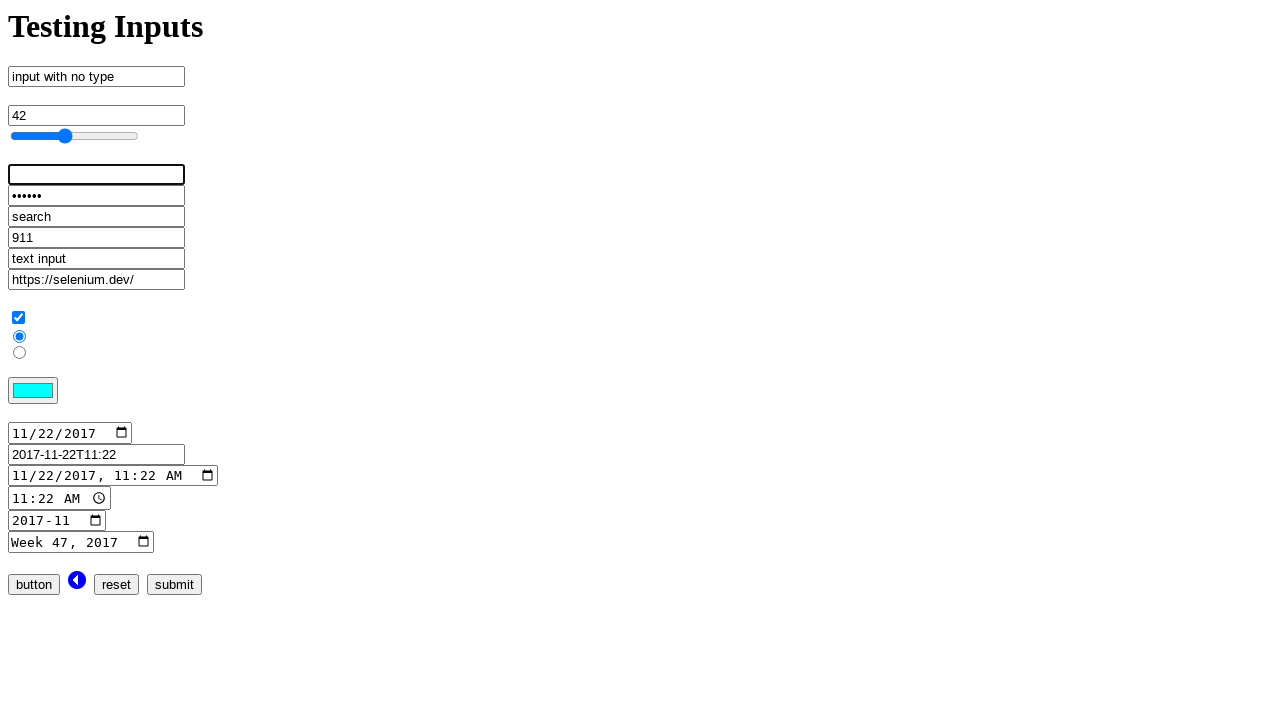

Typed 'admin@localhost.dev' into email input field on input[name='email_input']
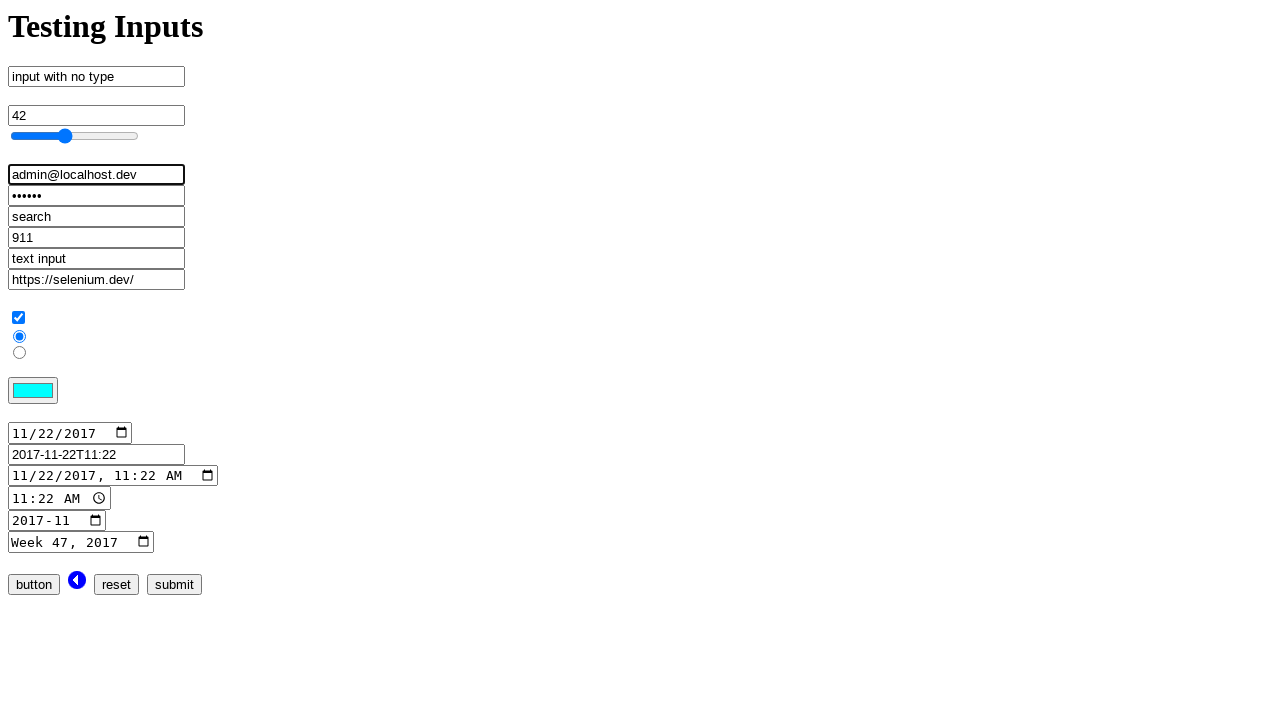

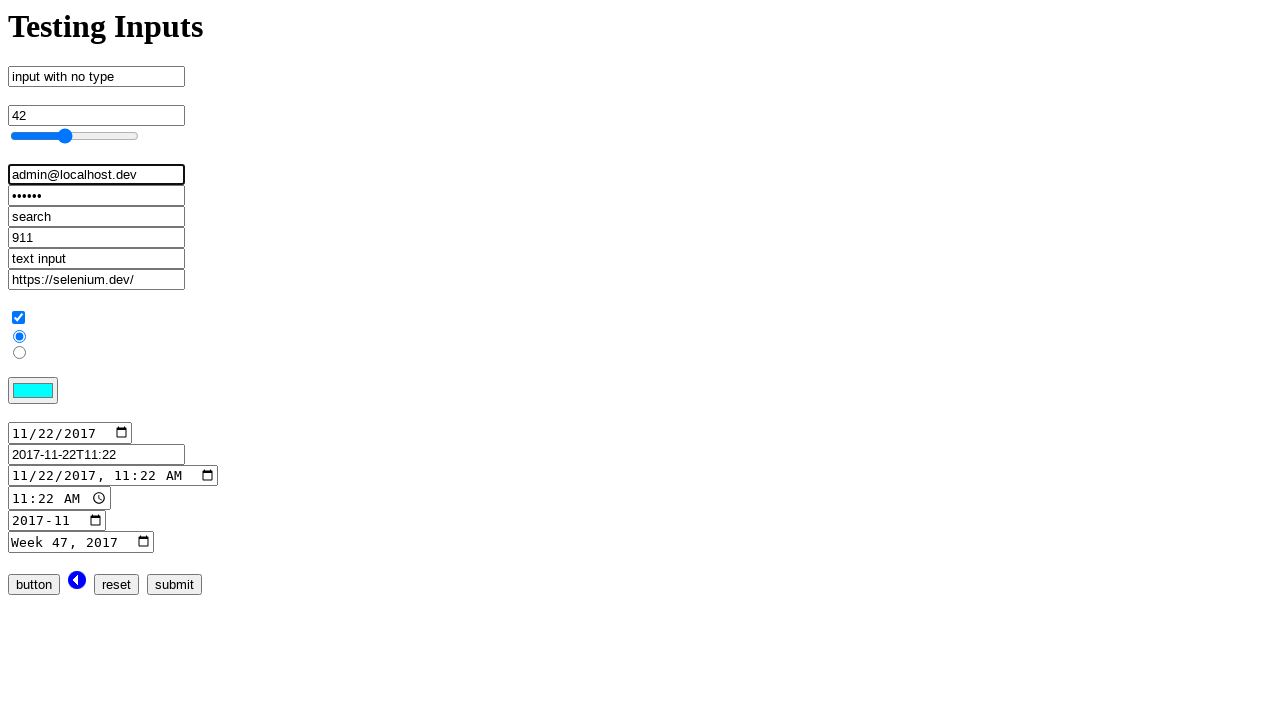